Tests form submission without placeholder fields by hovering over the "Without placeholder" option and filling out name, email, and password fields

Starting URL: https://demoapps.qspiders.com/ui?scenario=1

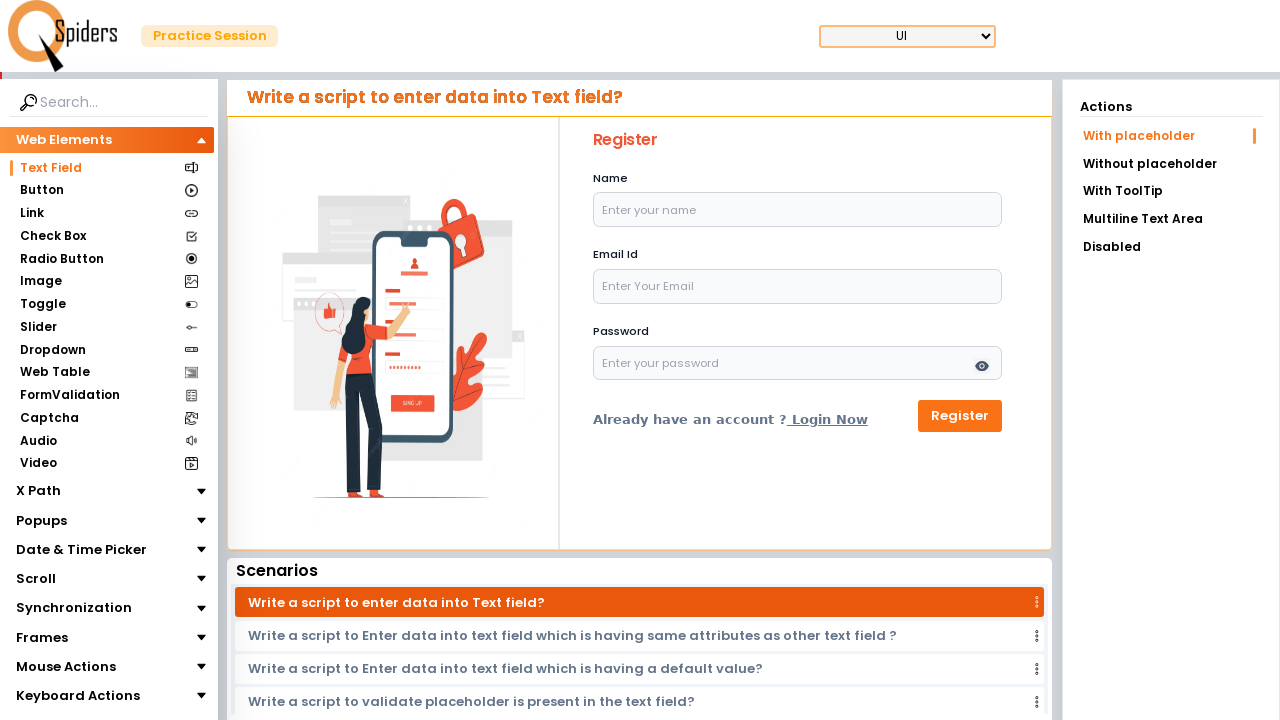

Hovered over 'Without placeholder' menu item at (1171, 164) on xpath=//li[contains(text(),'Without placeholder')]
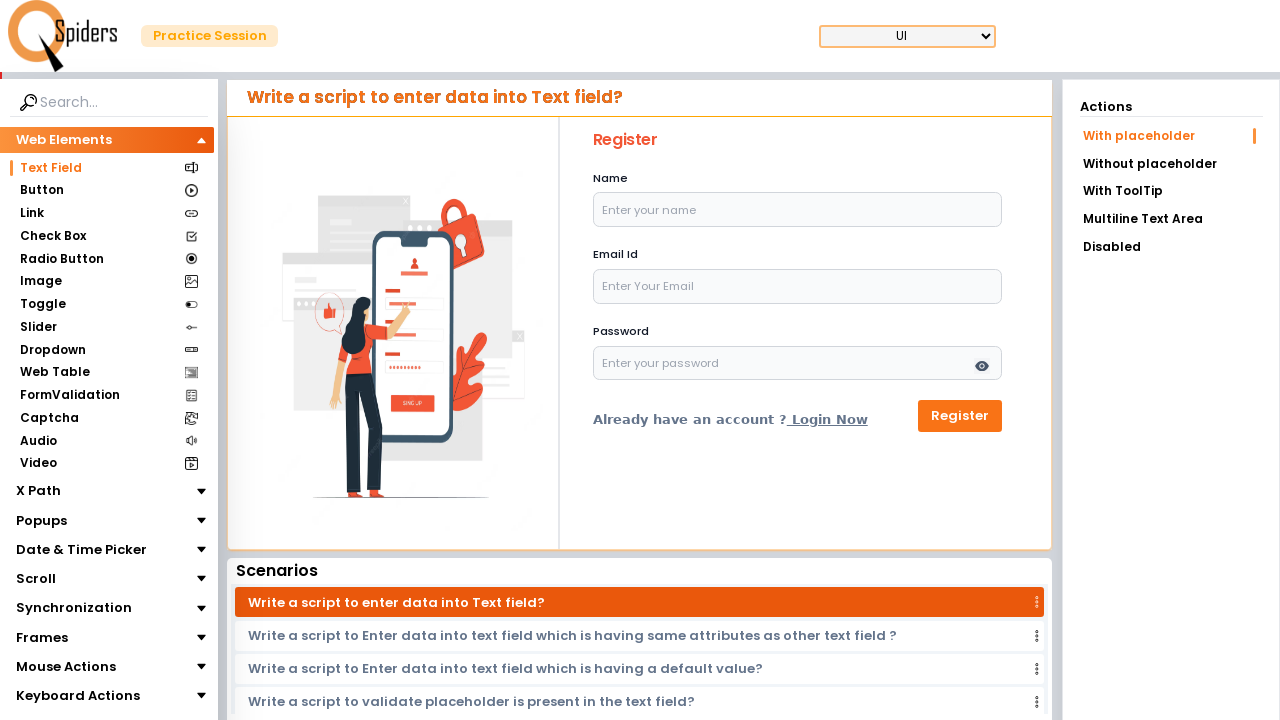

Filled name field with 'johnsmith' on #name
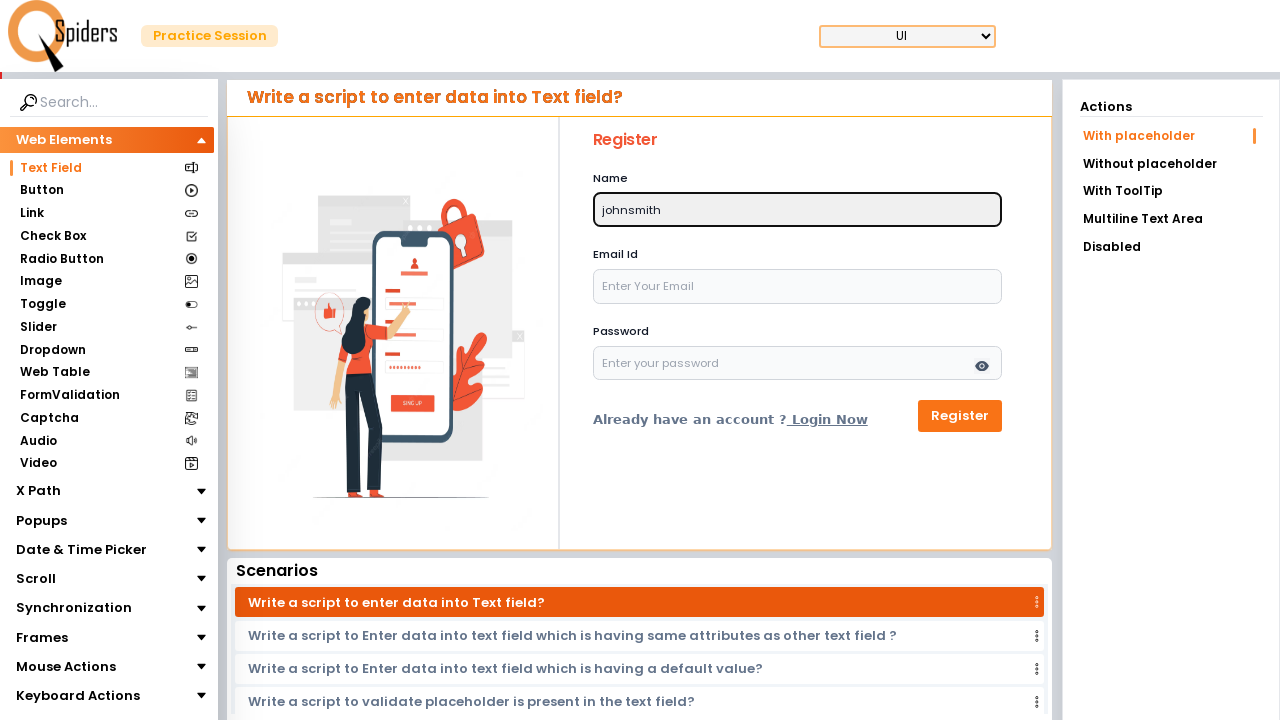

Filled email field with 'johnsmith@example.com' on #email
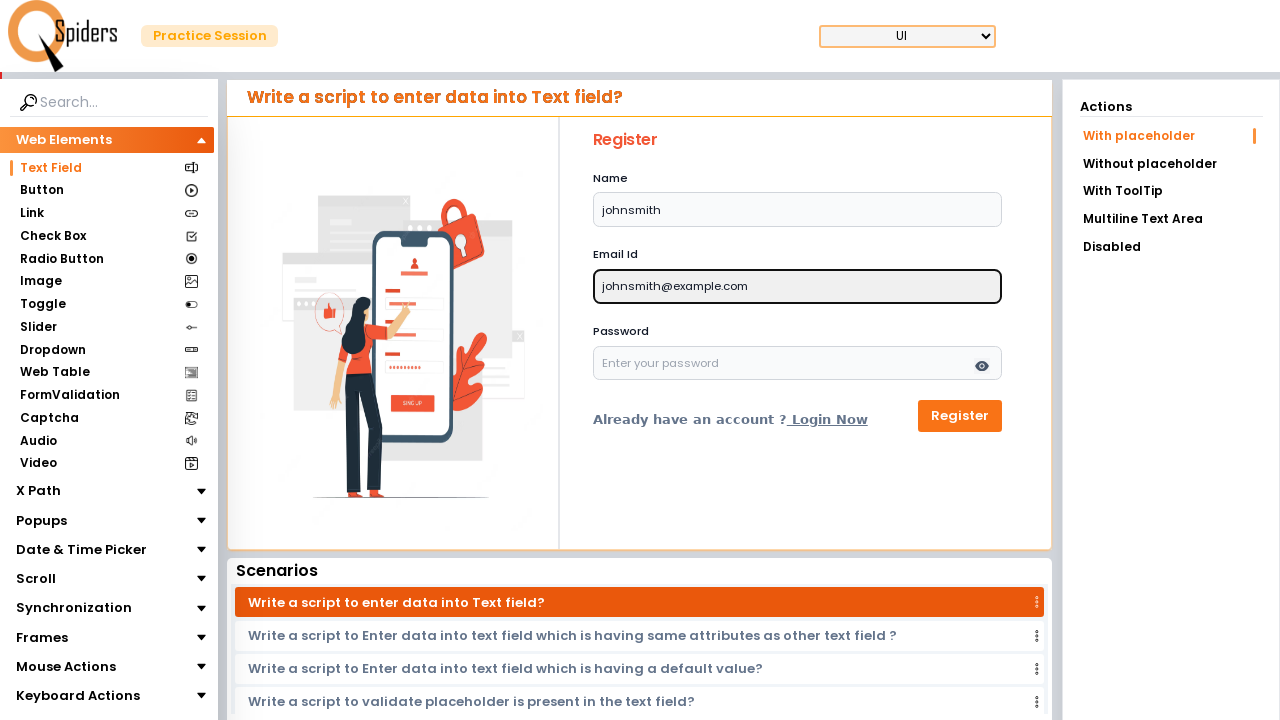

Filled password field with 'SecurePass123' on #password
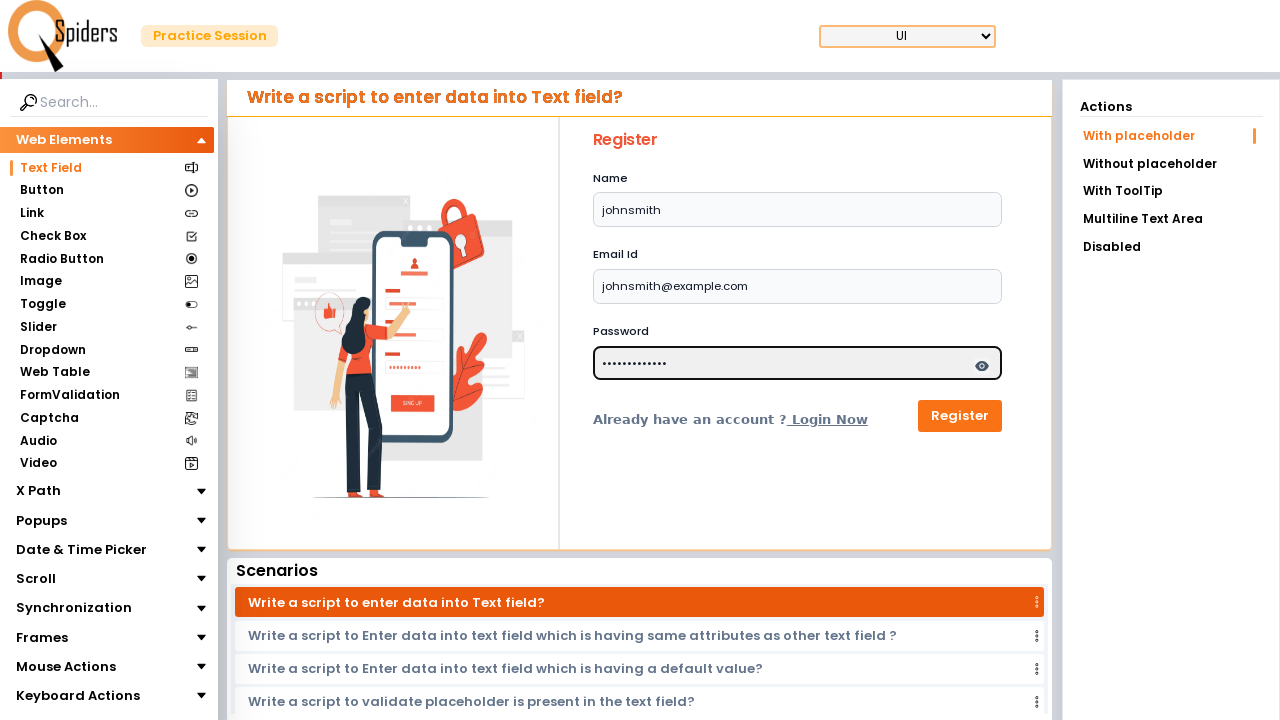

Clicked form submit button at (960, 416) on button[type='submit']
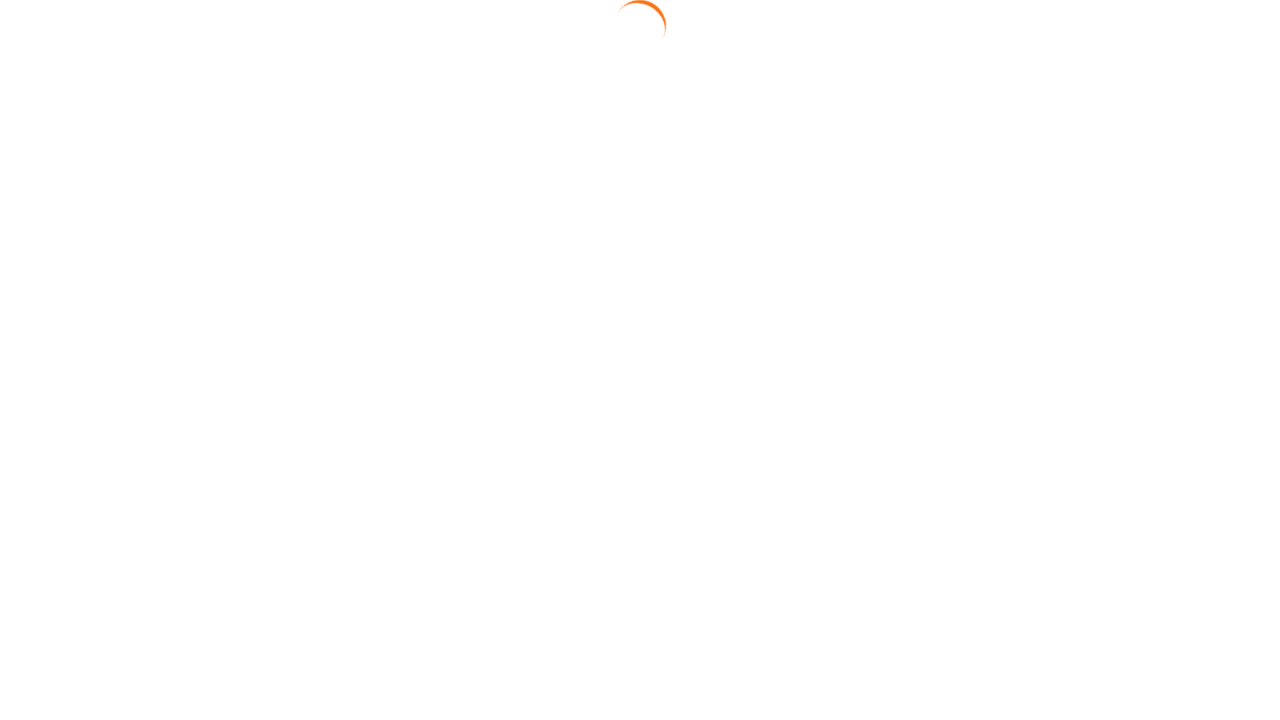

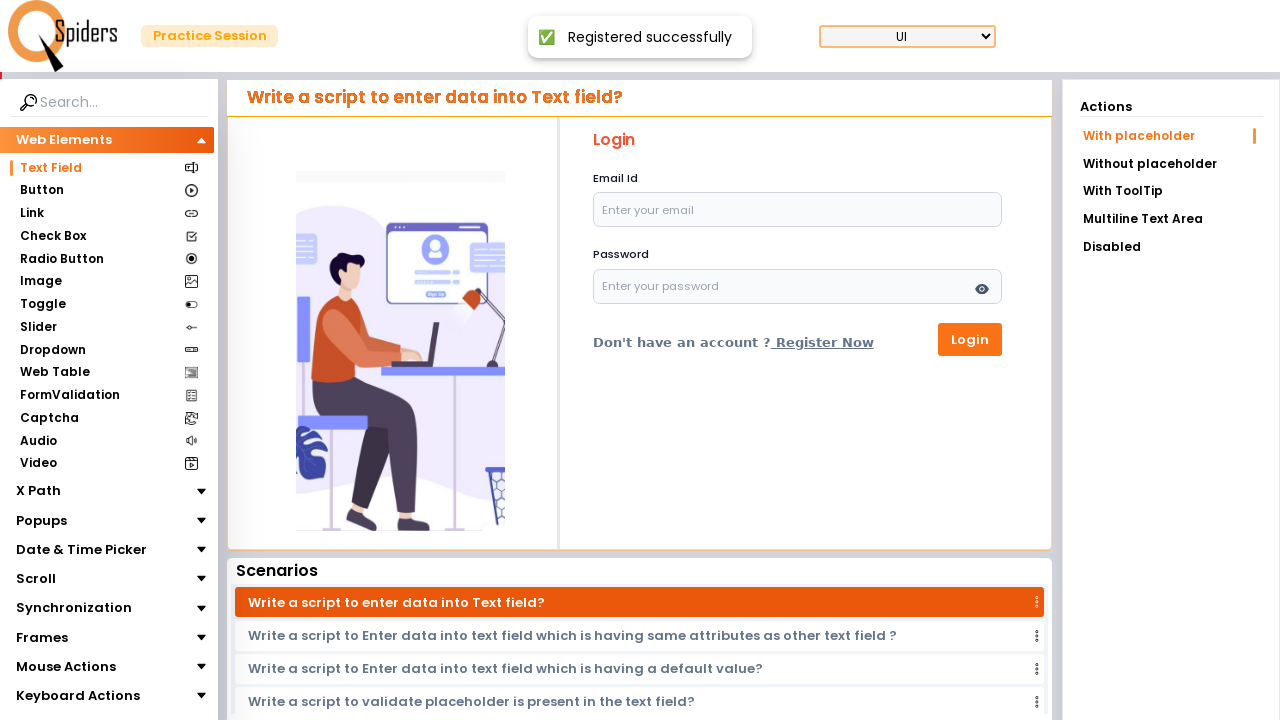